Tests browser window handling by clicking a link that opens a new window, verifying text content in the new window, switching between windows, and closing the new window.

Starting URL: http://the-internet.herokuapp.com/windows

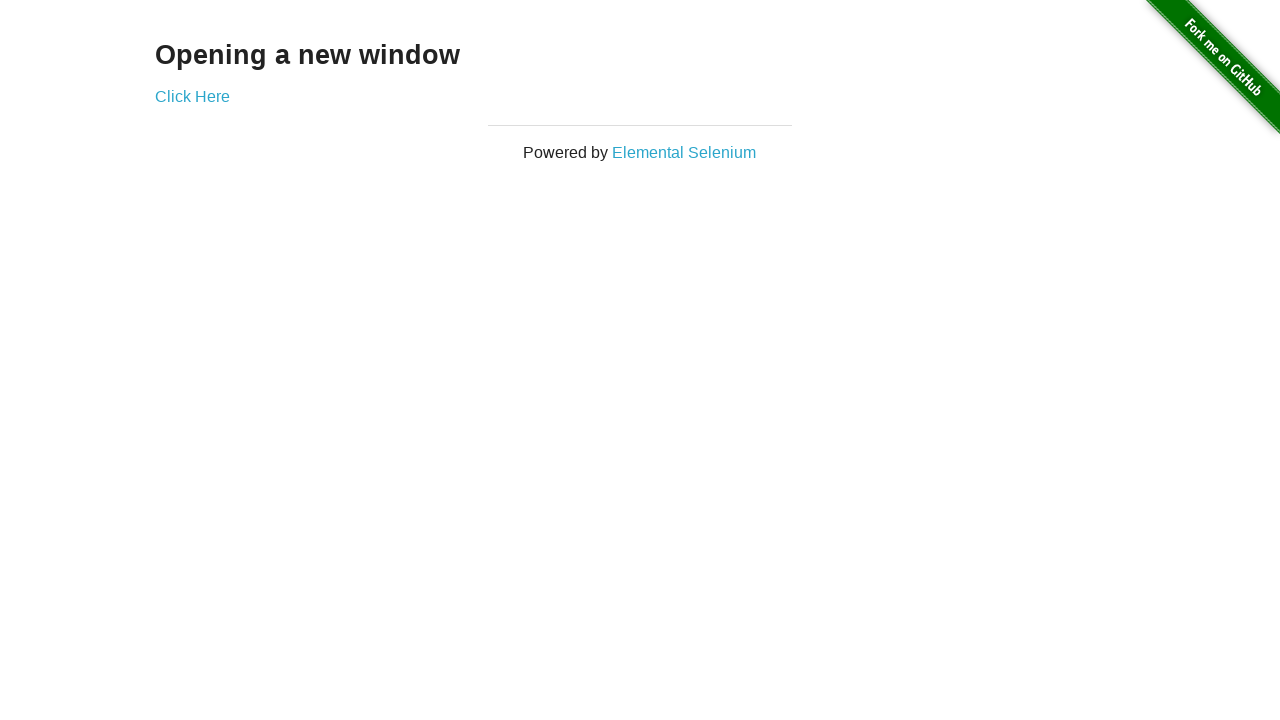

Clicked 'Click Here' link and new window opened at (192, 96) on text=Click Here
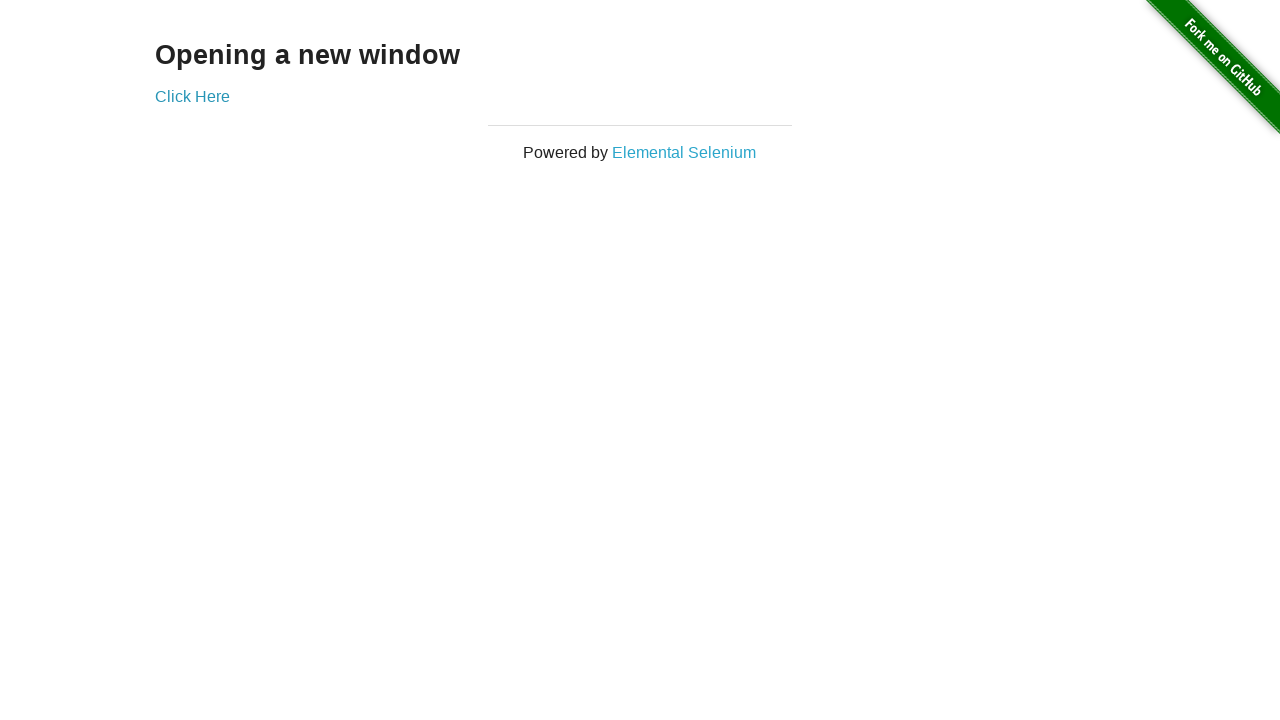

New window page loaded
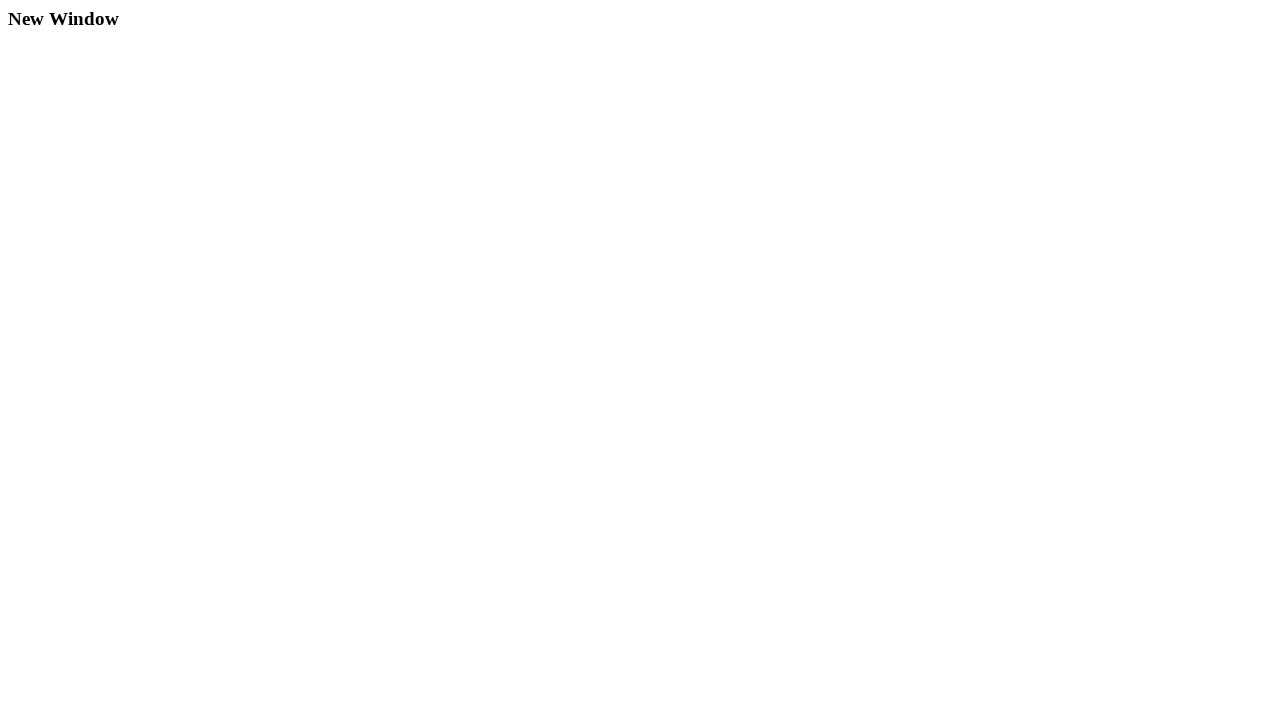

Verified 'New Window' text is present in new page
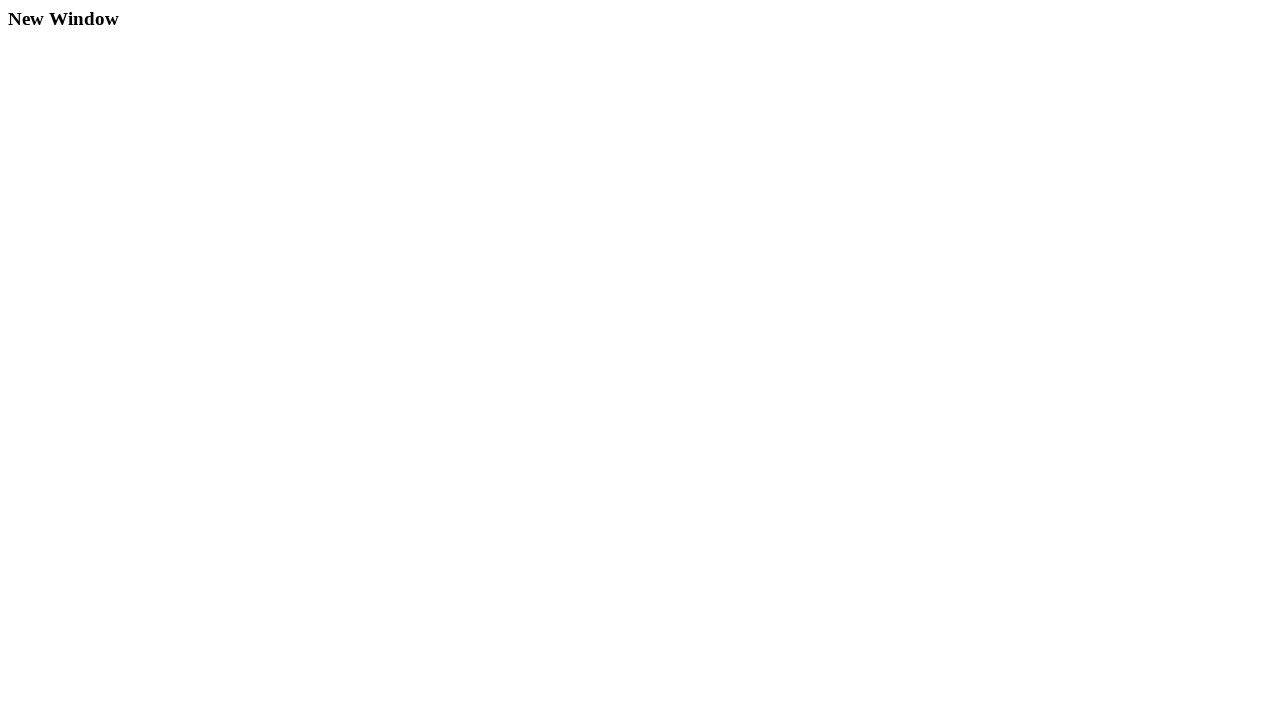

Printed all window/page titles
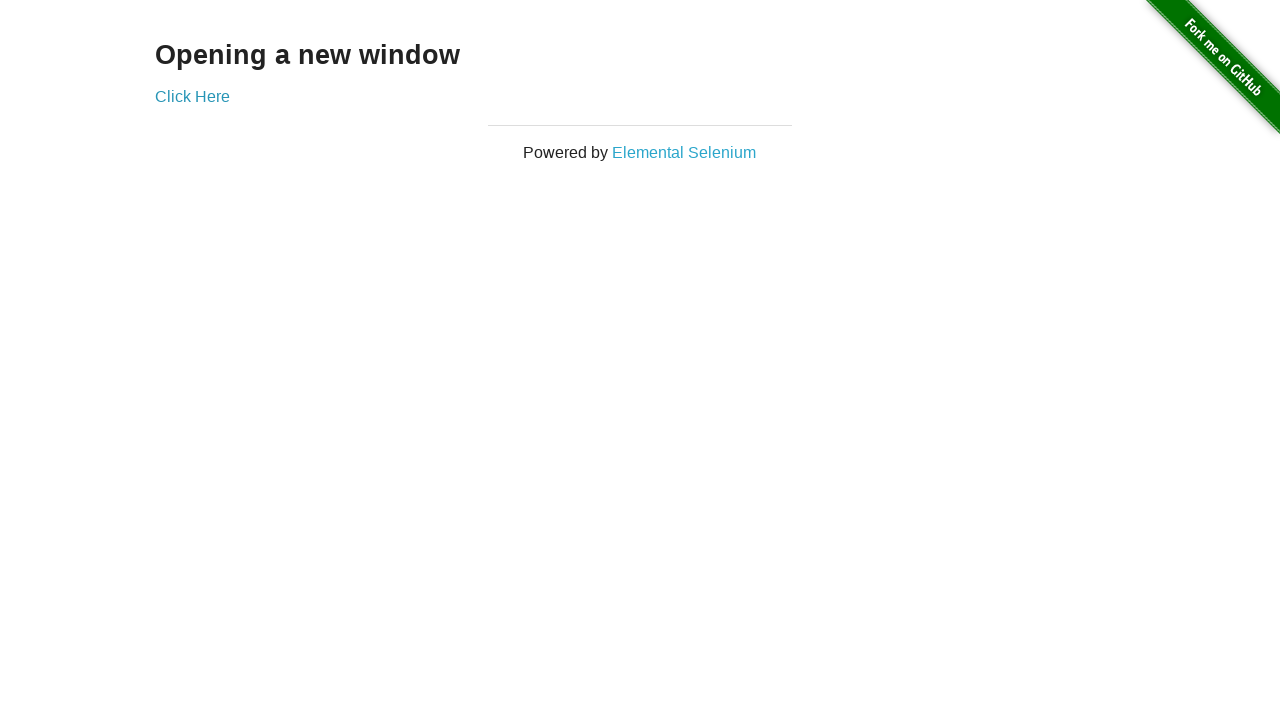

Closed the new window
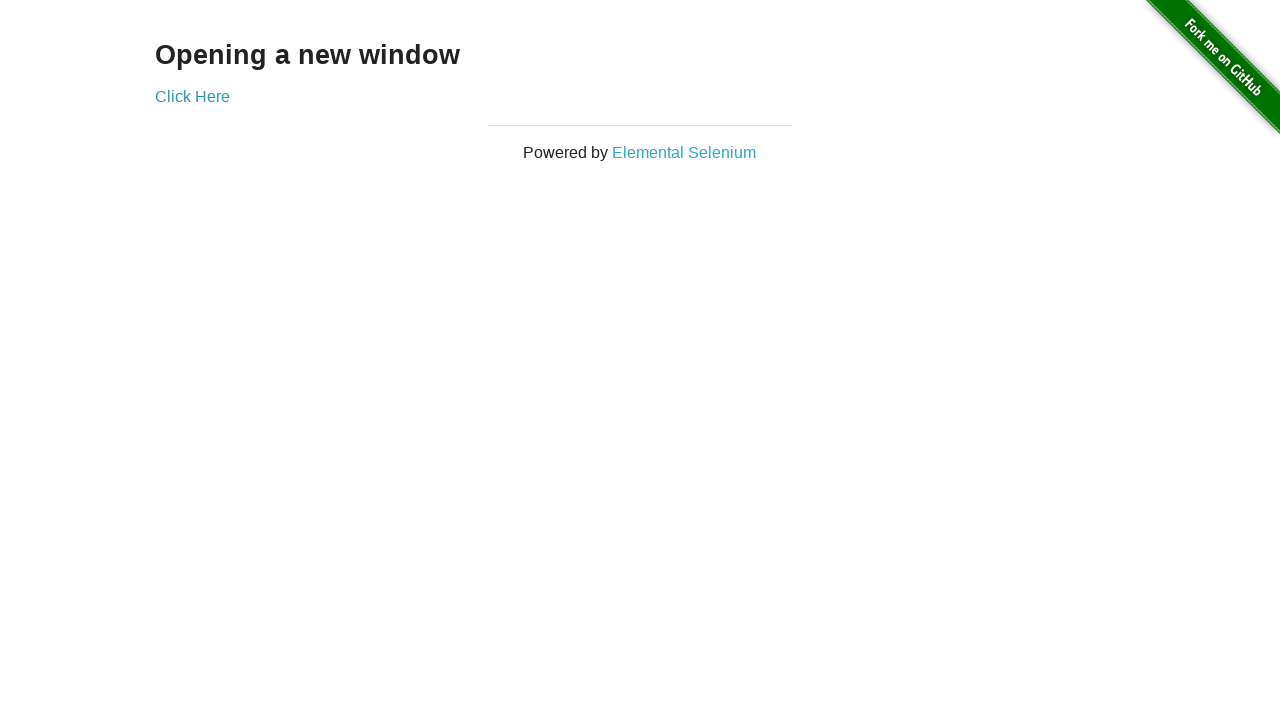

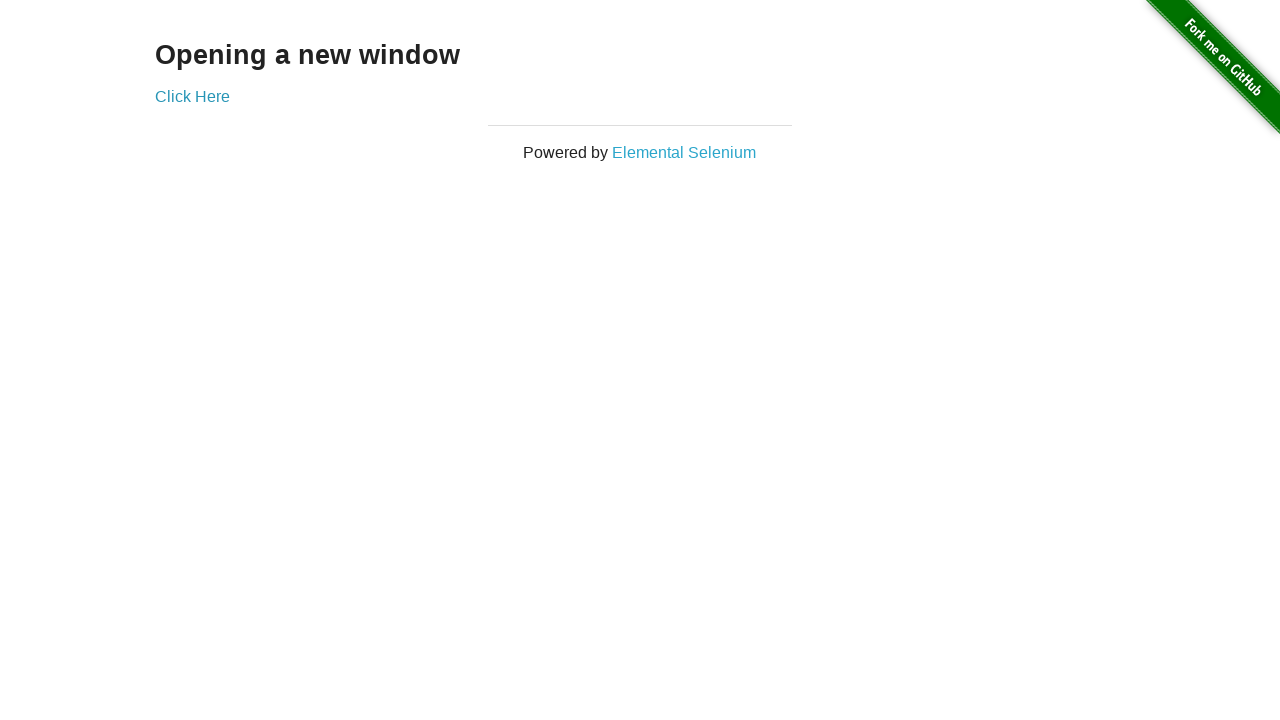